Tests a math challenge form by reading a value from the page, calculating log(abs(12*sin(x))), filling in the answer, selecting a checkbox and radio button, and submitting the form.

Starting URL: https://suninjuly.github.io/math.html

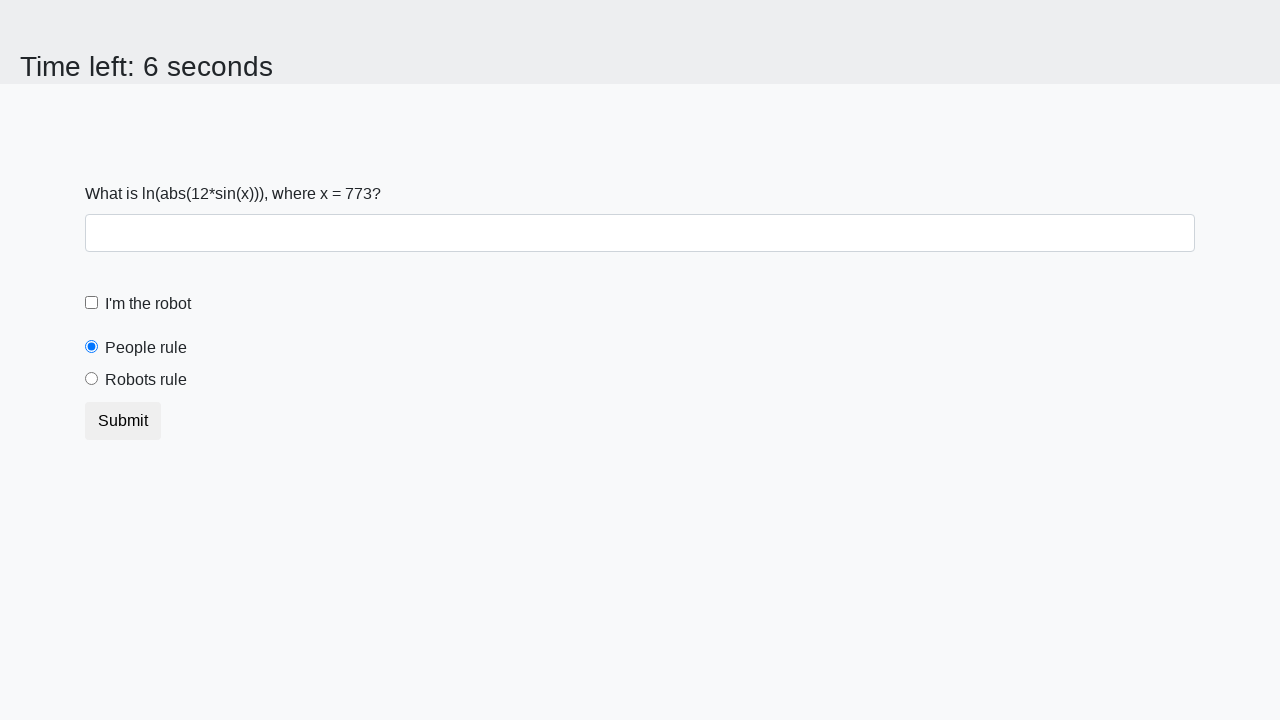

Navigated to math challenge page
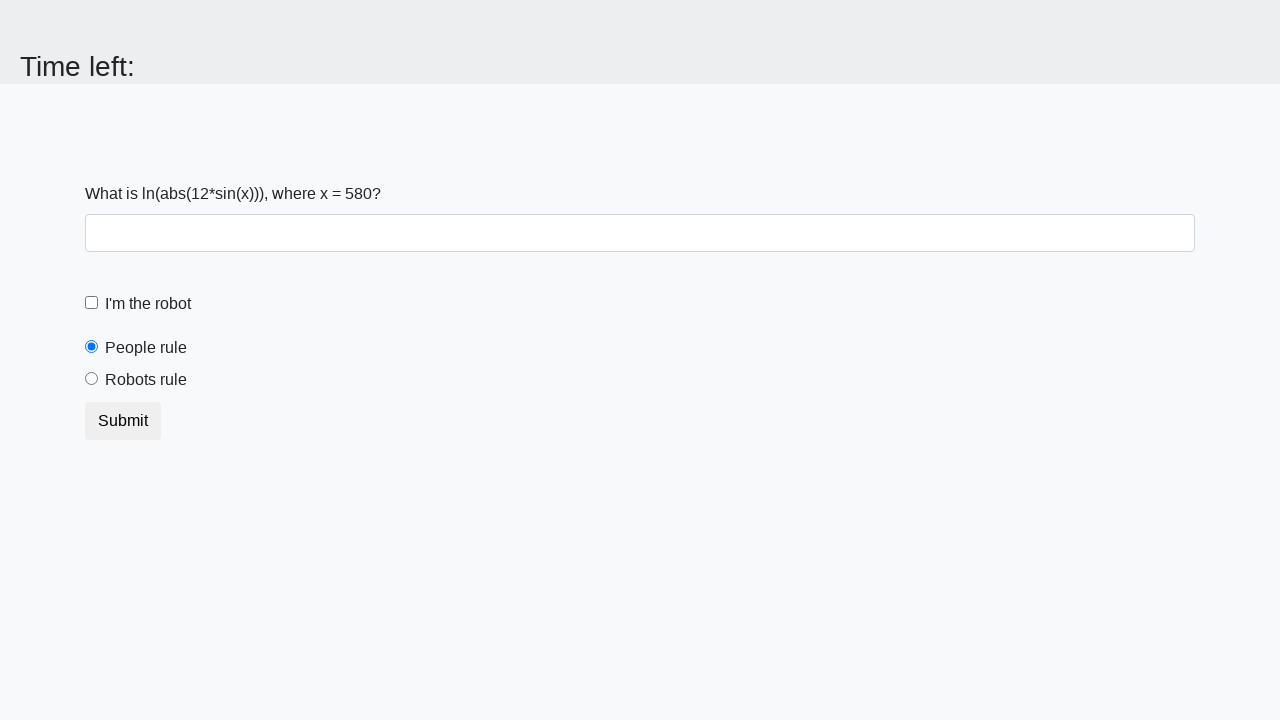

Read x value from page: 580
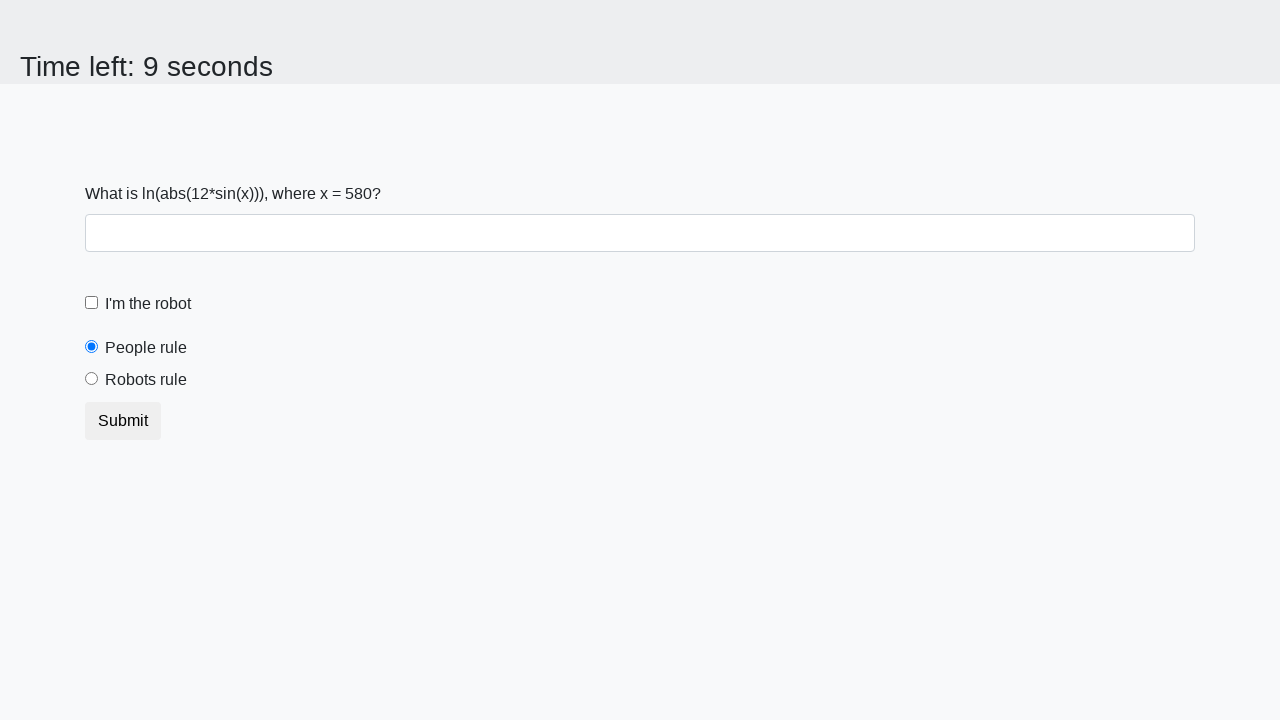

Calculated answer log(abs(12*sin(580))) = 2.4124260657718763
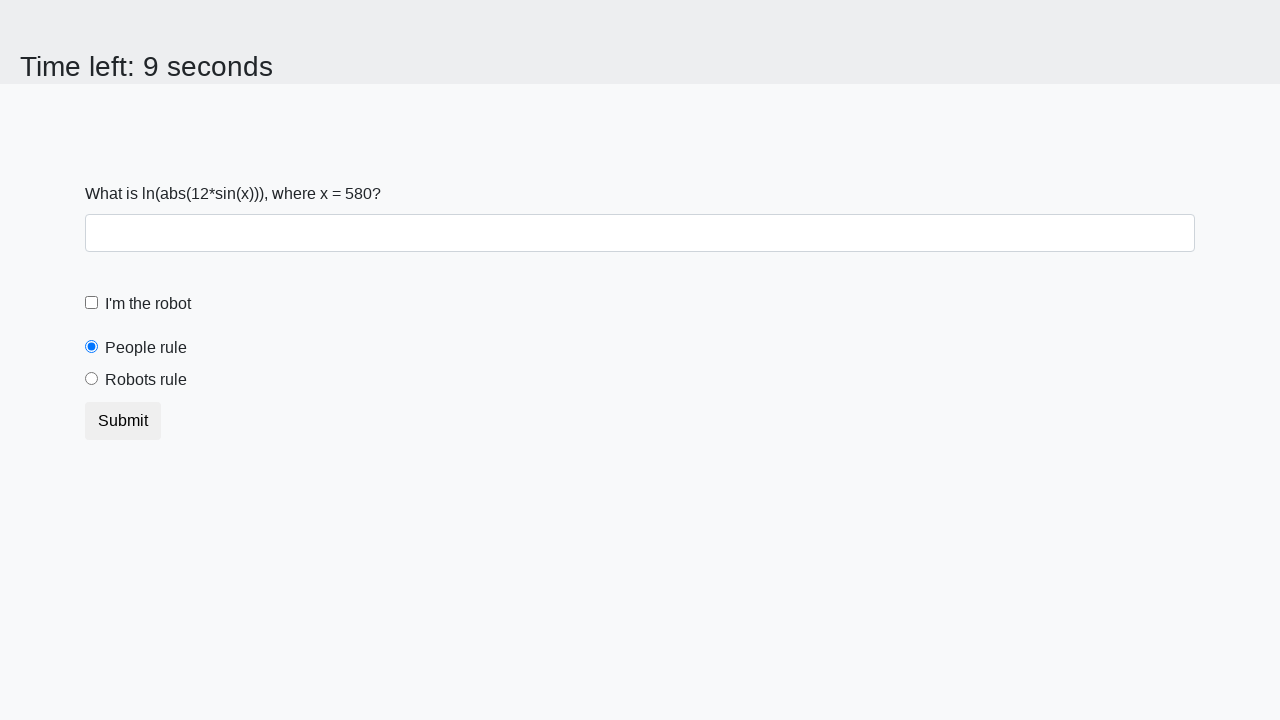

Filled in calculated answer in the form on input[required]
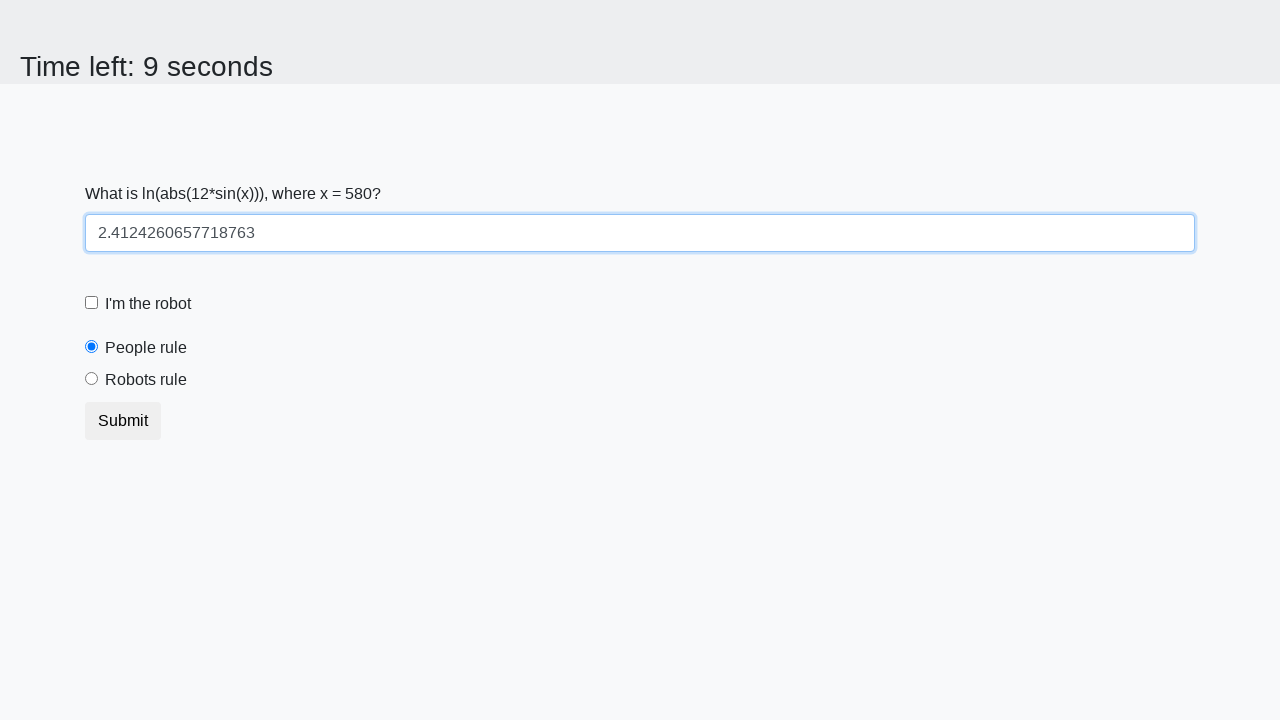

Clicked the robot checkbox at (92, 303) on #robotCheckbox
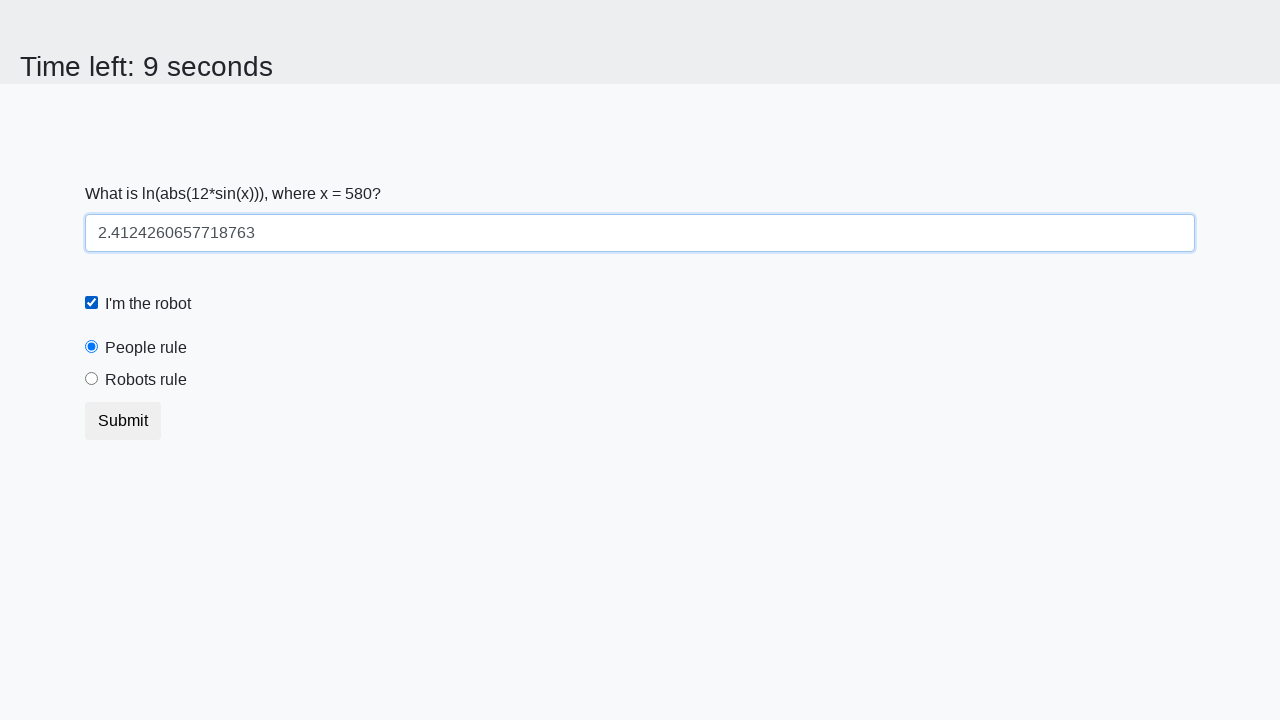

Selected the 'robots' radio button at (92, 379) on [value='robots']
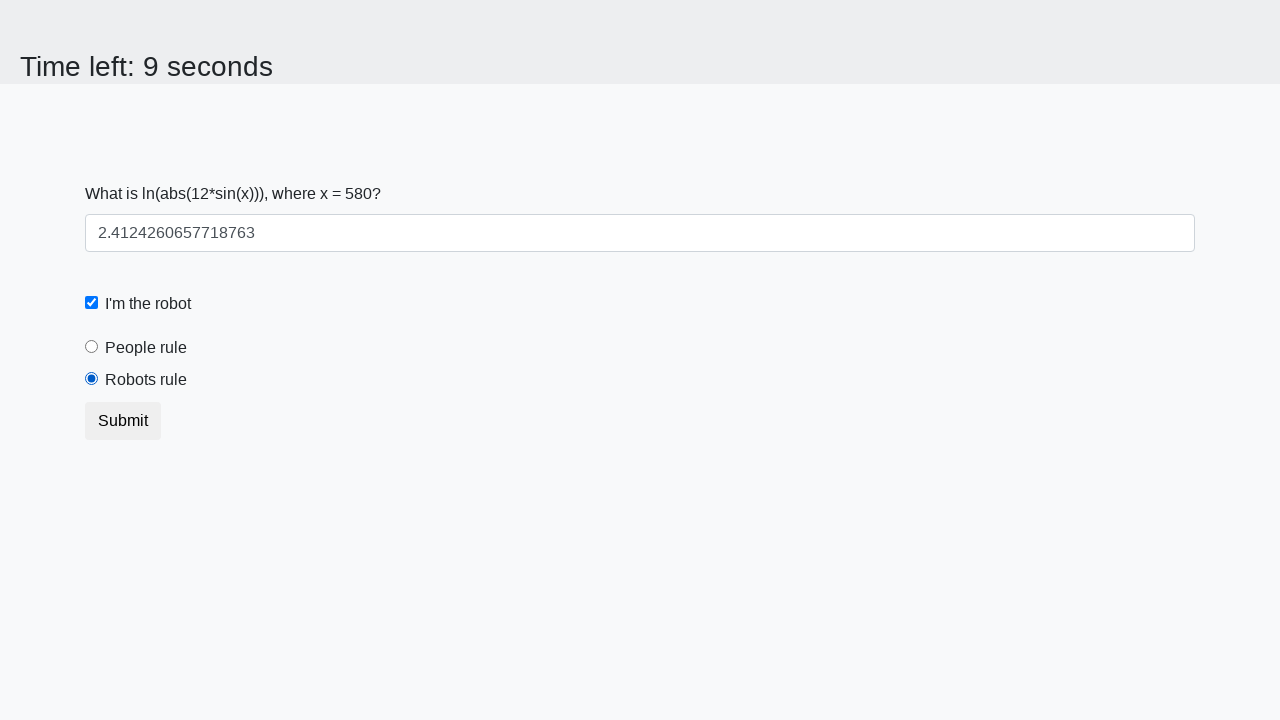

Clicked the submit button at (123, 421) on .button, [class='btn btn-default']
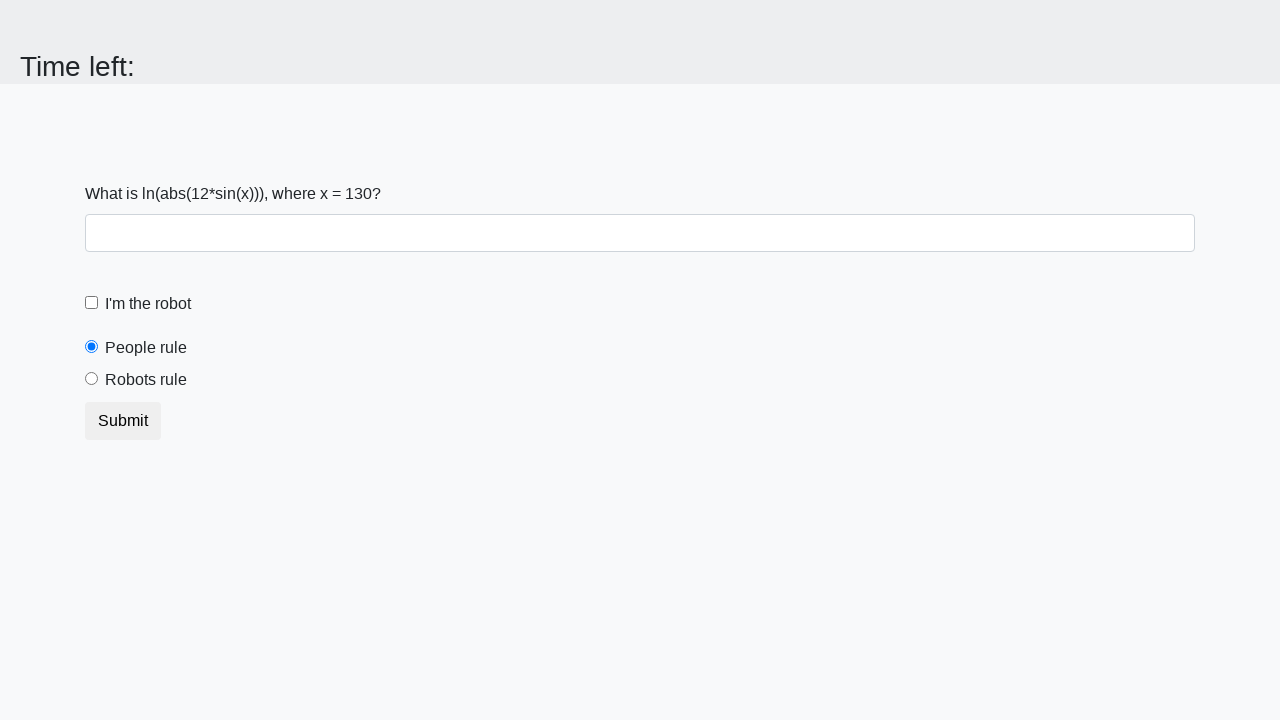

Waited for result to appear
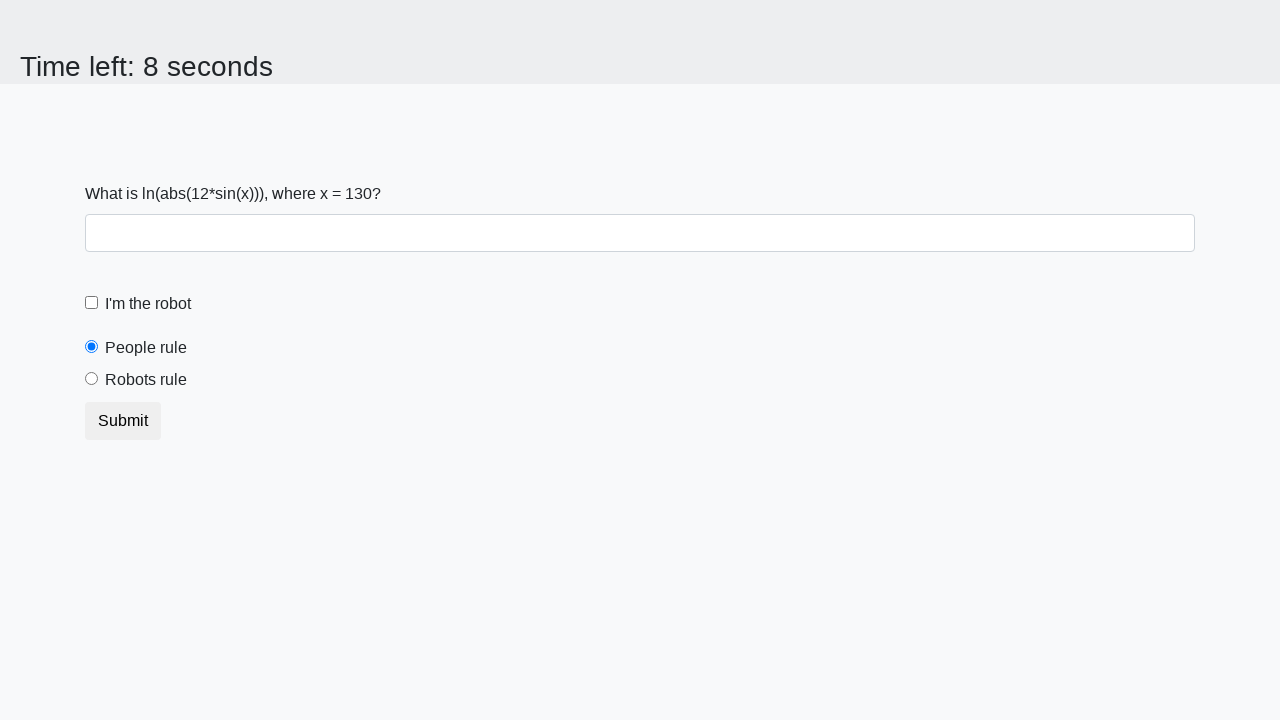

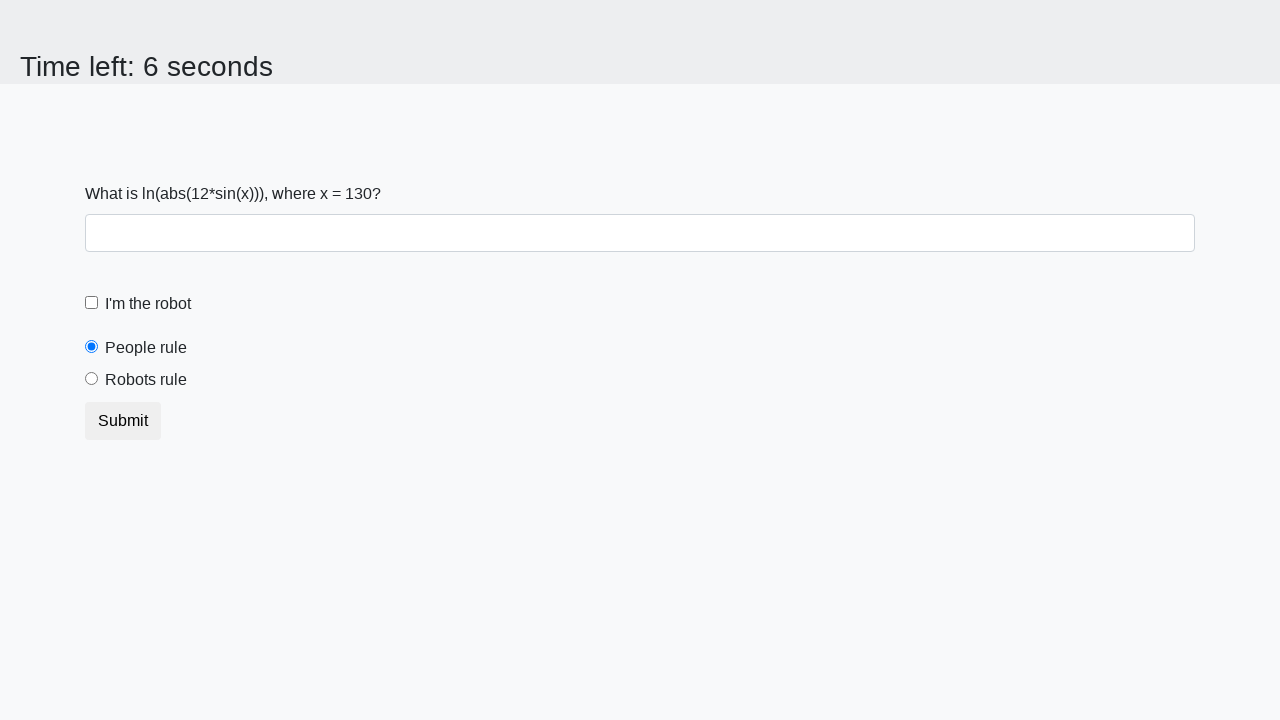